Tests drag and drop functionality by dragging element A onto element B to swap their positions

Starting URL: https://the-internet.herokuapp.com/

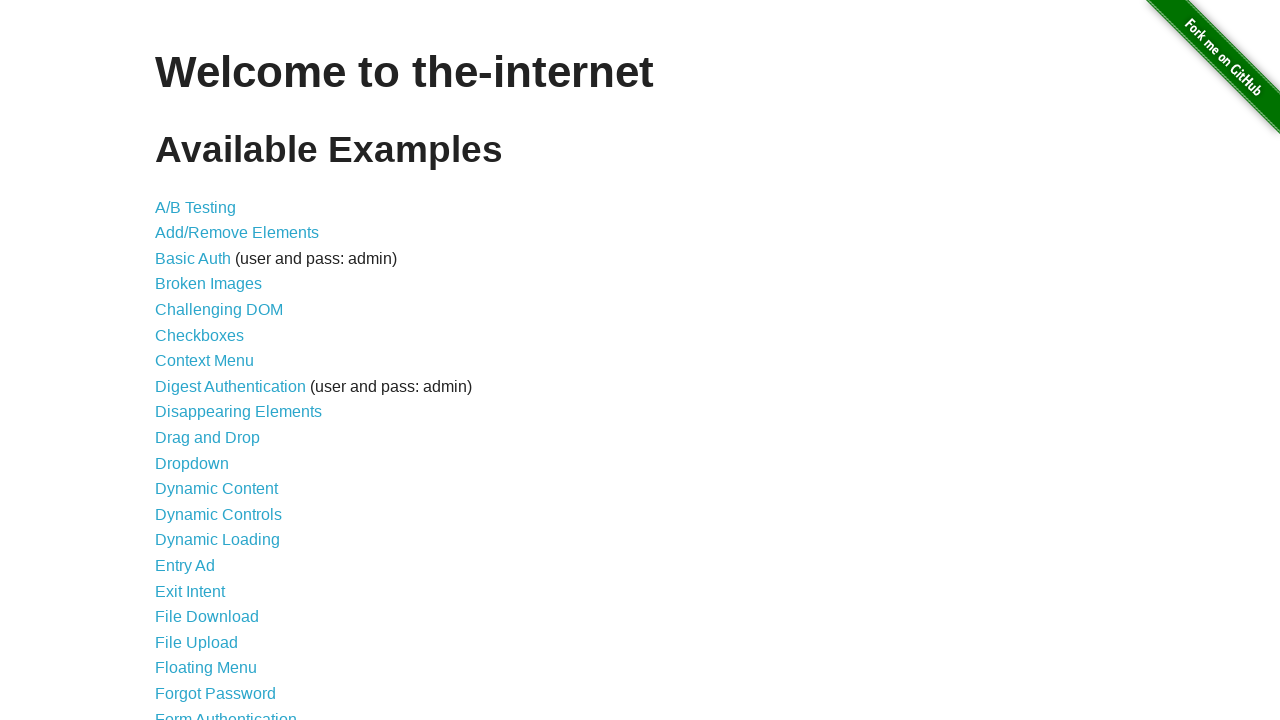

Clicked Drag and Drop link to navigate to test page at (208, 438) on a[href='/drag_and_drop']
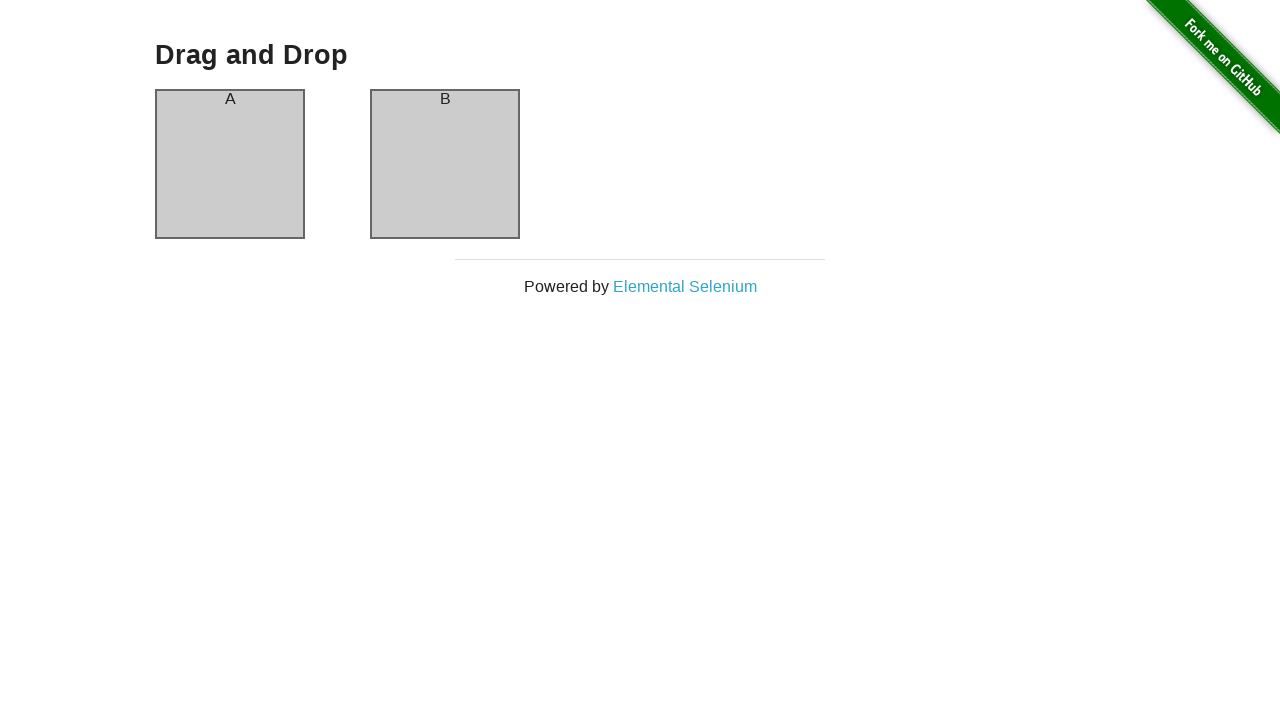

Dragged element A onto element B to swap positions at (445, 164)
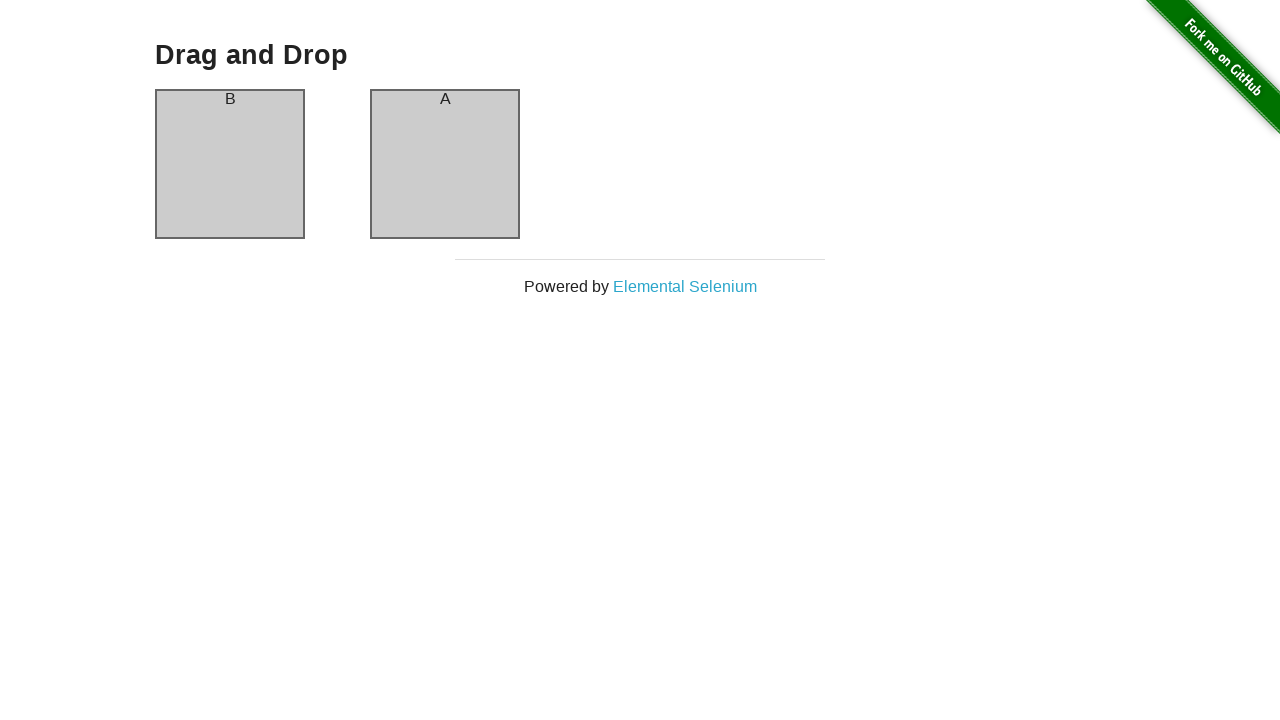

Verified that element A now displays 'B' after drag and drop
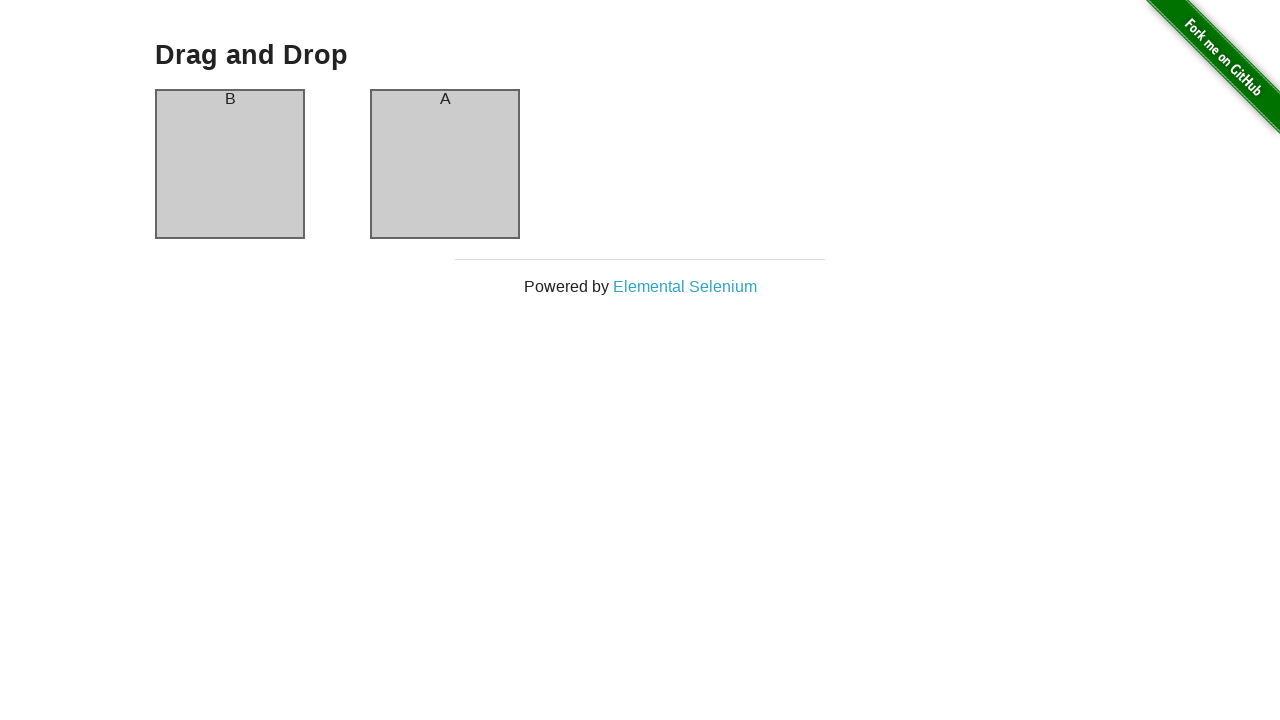

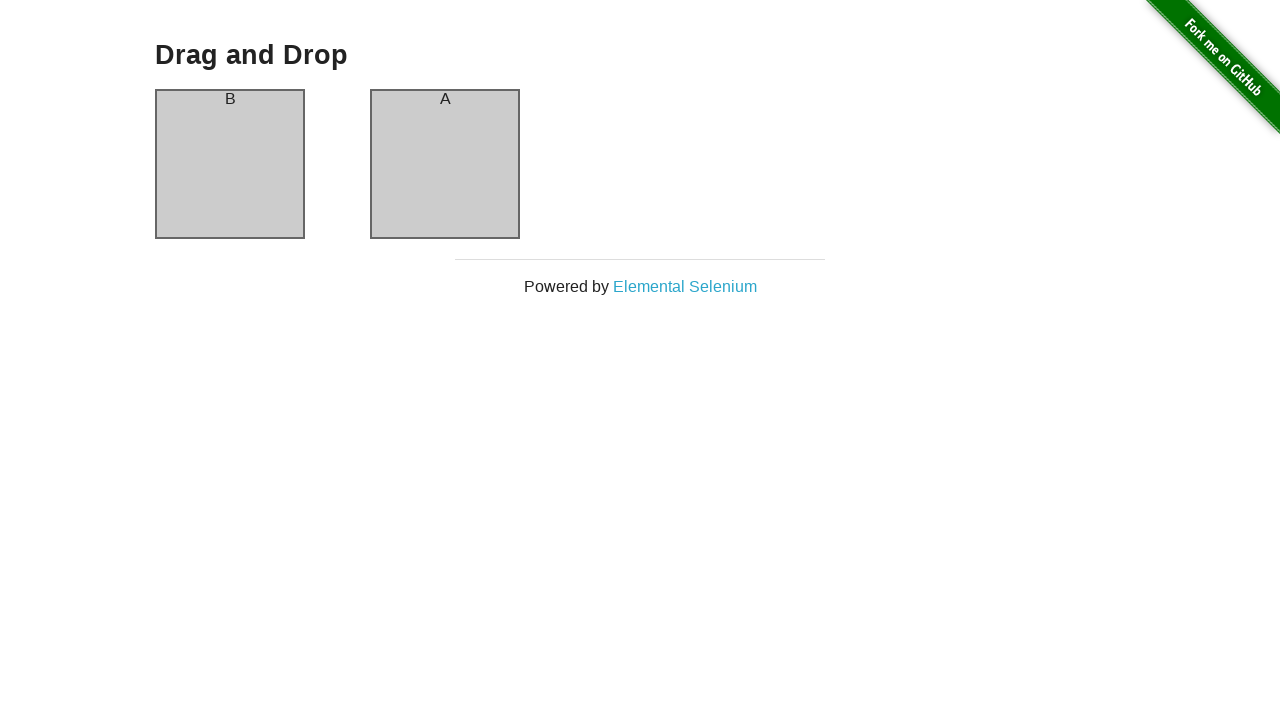